Opens the OrangeHRM demo website and verifies it loads successfully

Starting URL: https://opensource-demo.orangehrmlive.com/

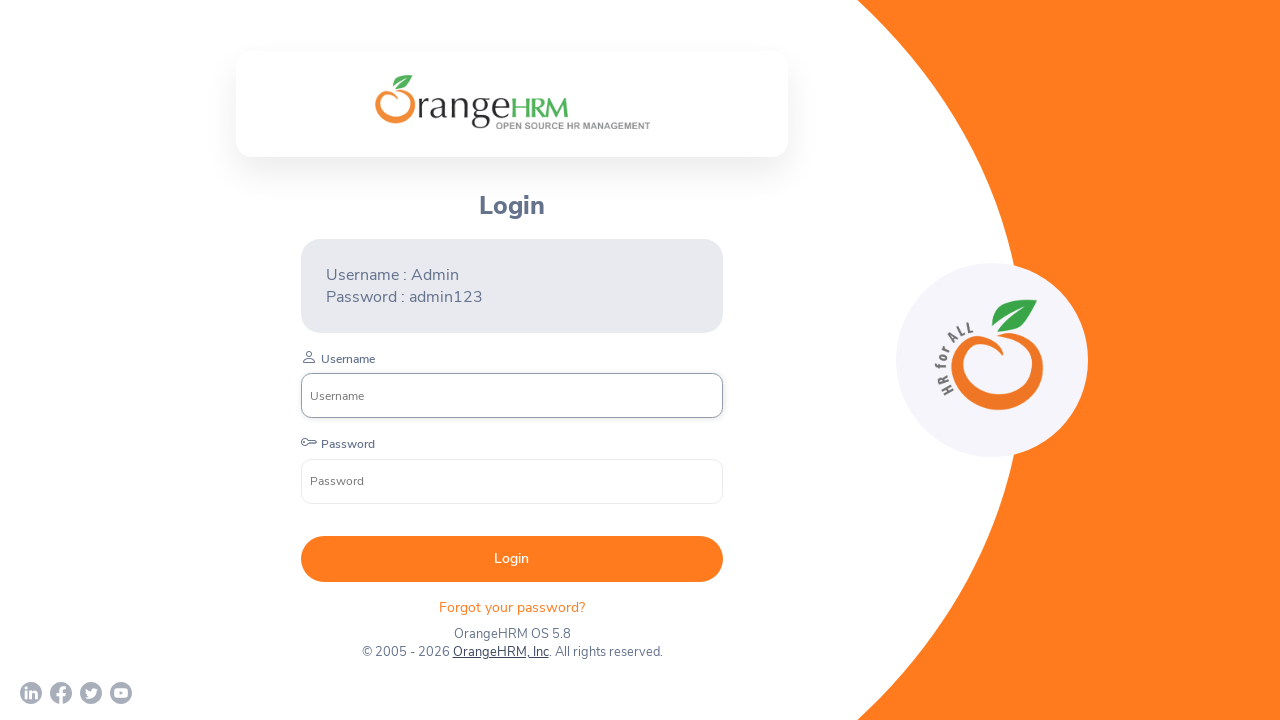

Page DOM content loaded
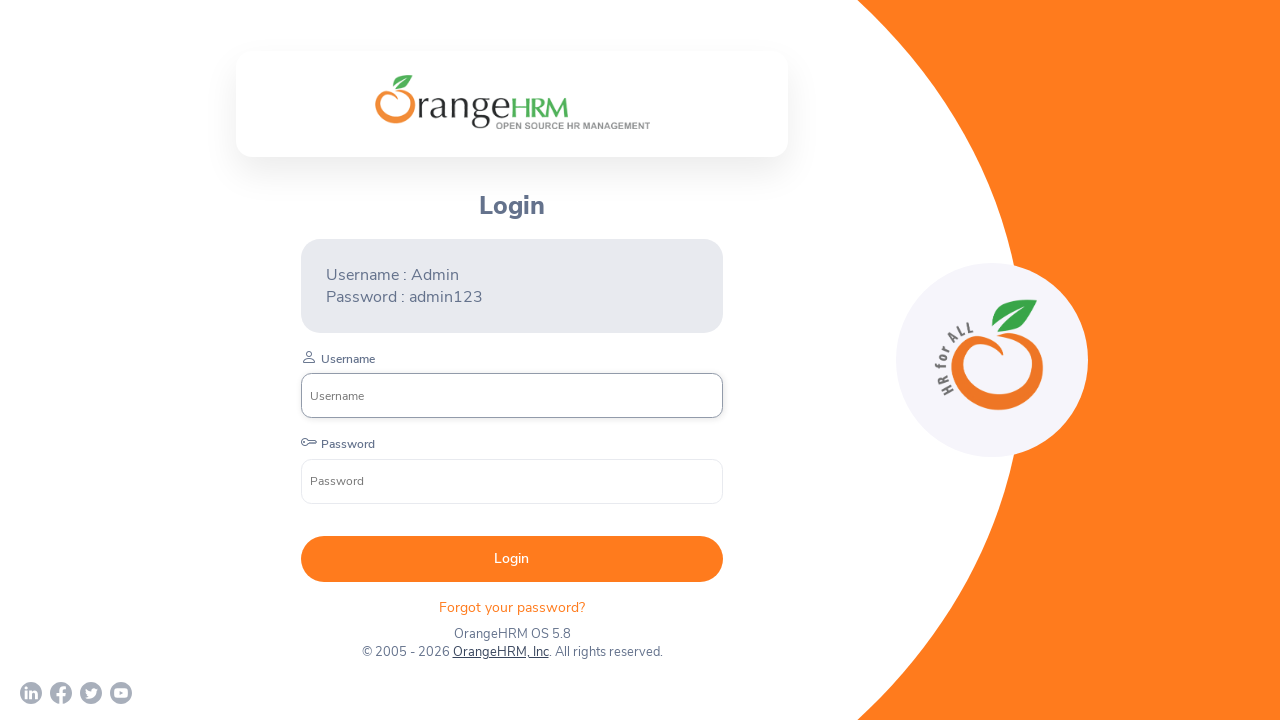

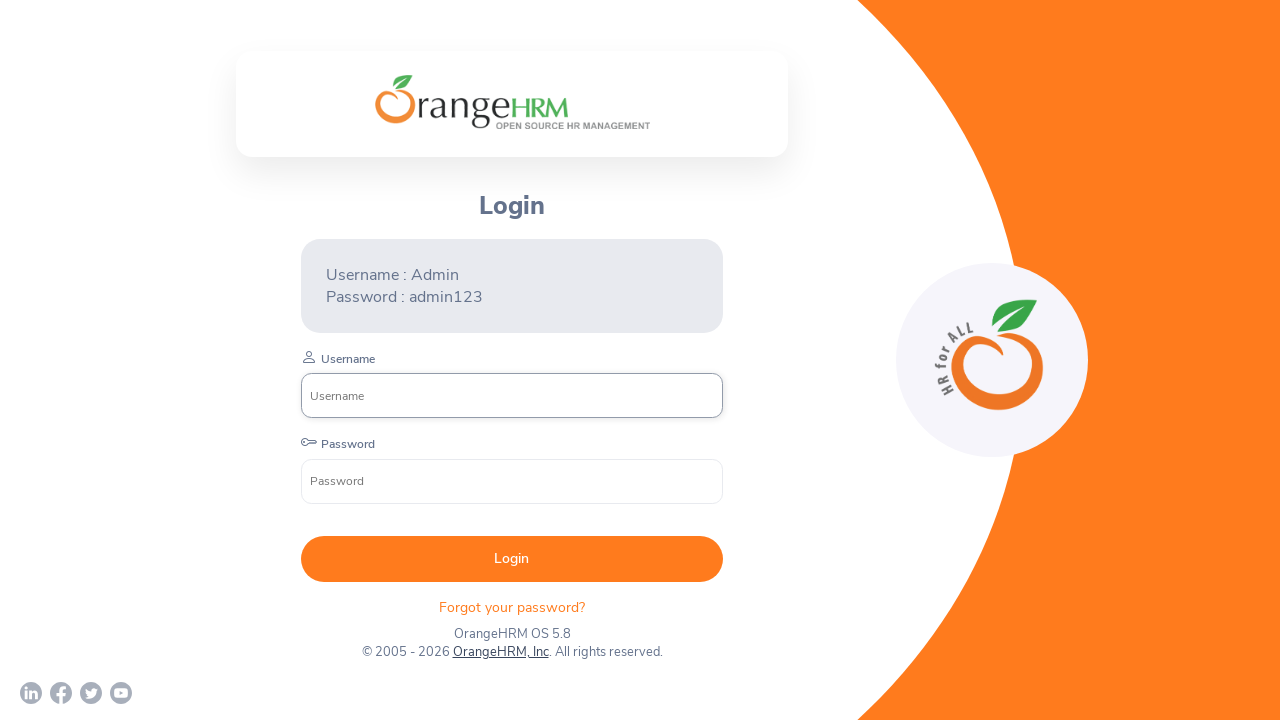